Tests the TodoMVC application by adding a todo item, verifying persistence after reload, marking it as completed, filtering by active/completed status, and clearing completed items.

Starting URL: https://demo.playwright.dev/todomvc/

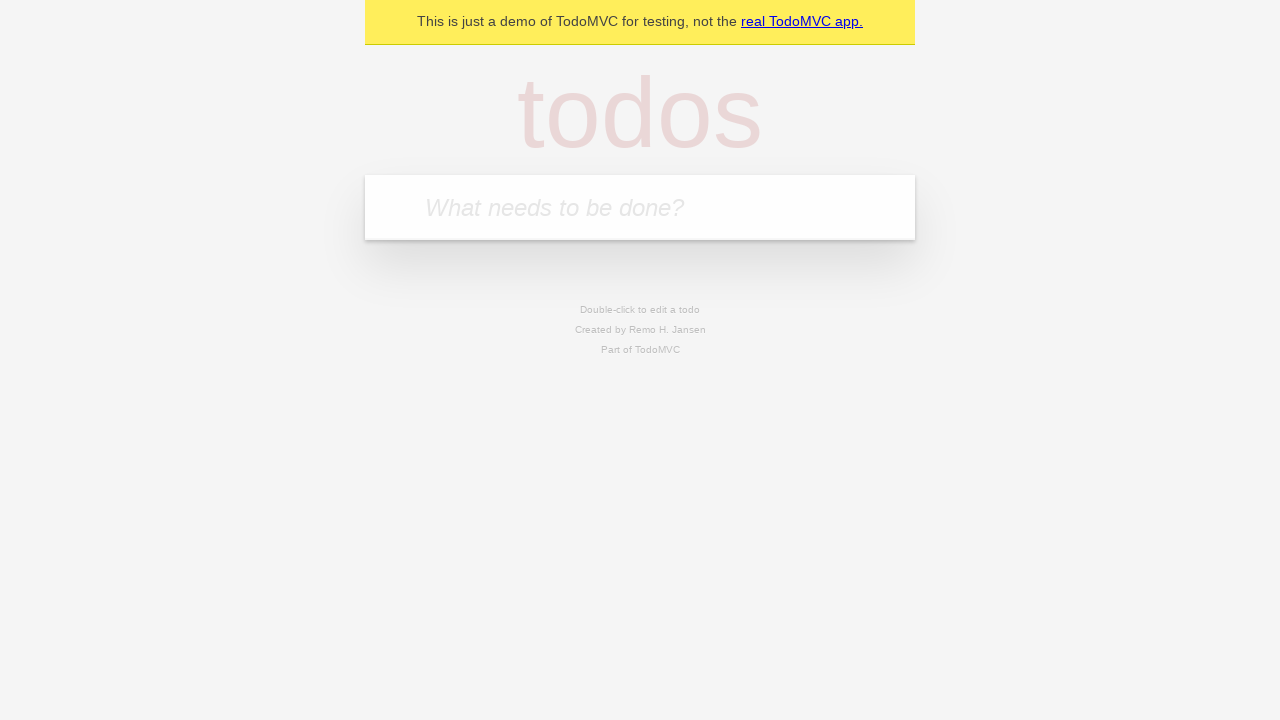

Clicked on the todo input field at (640, 207) on input.new-todo
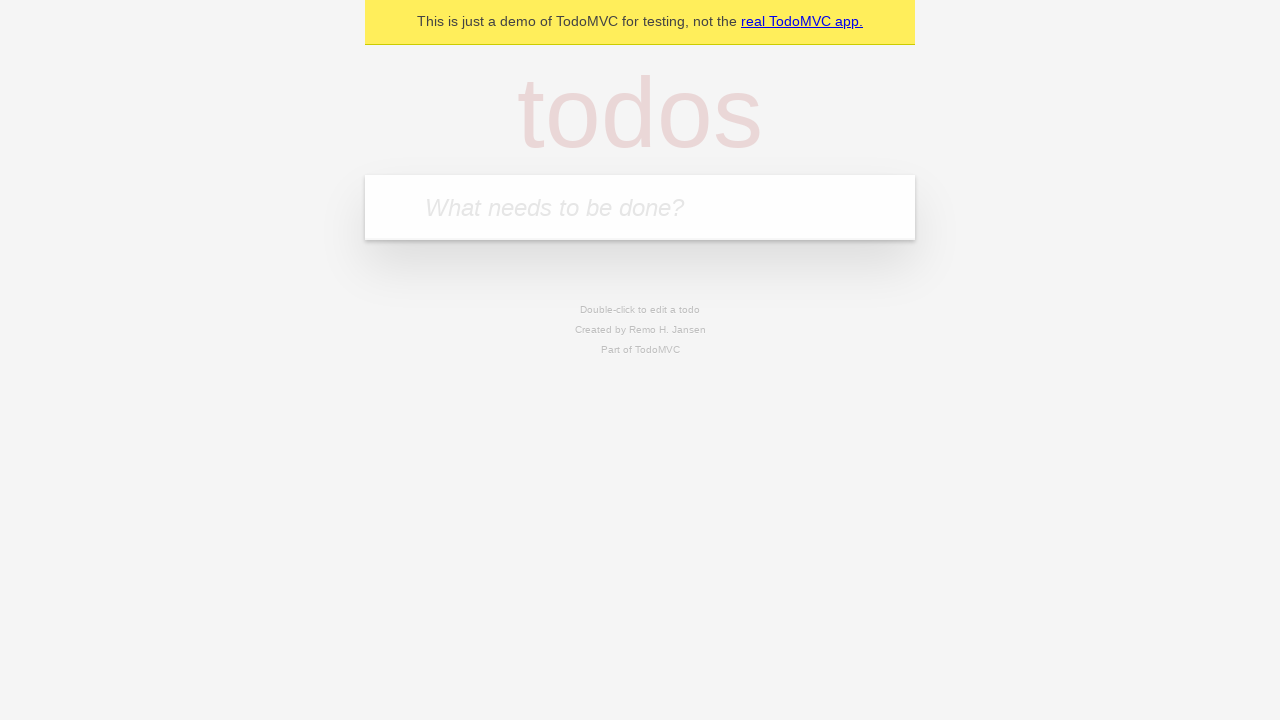

Filled todo input with 'Bake a cake' on input.new-todo
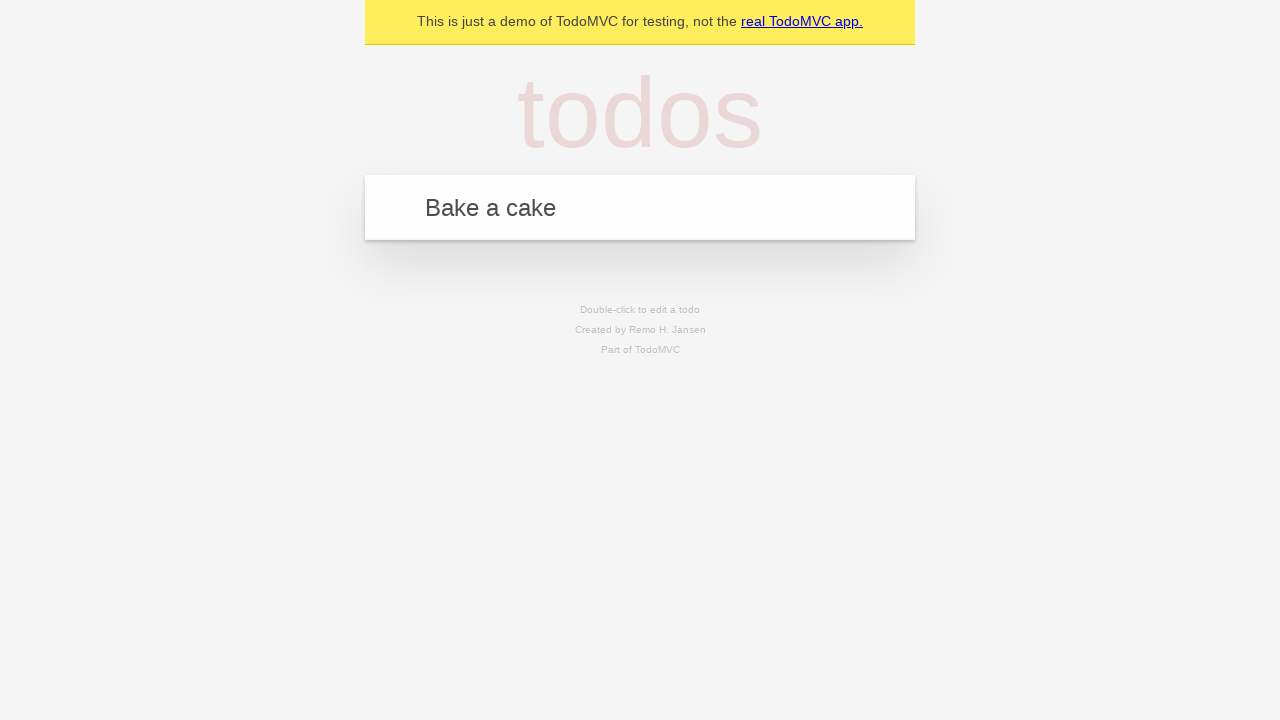

Pressed Enter to add the todo item on input.new-todo
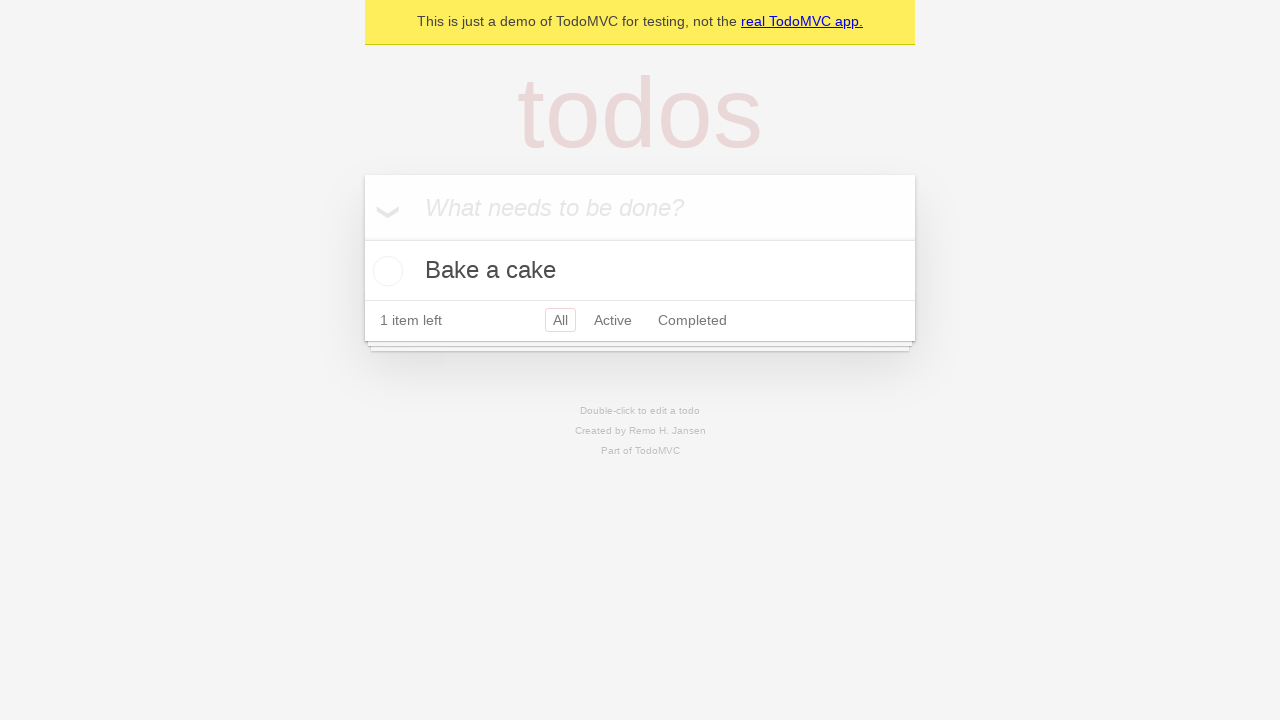

Todo item appeared in the list
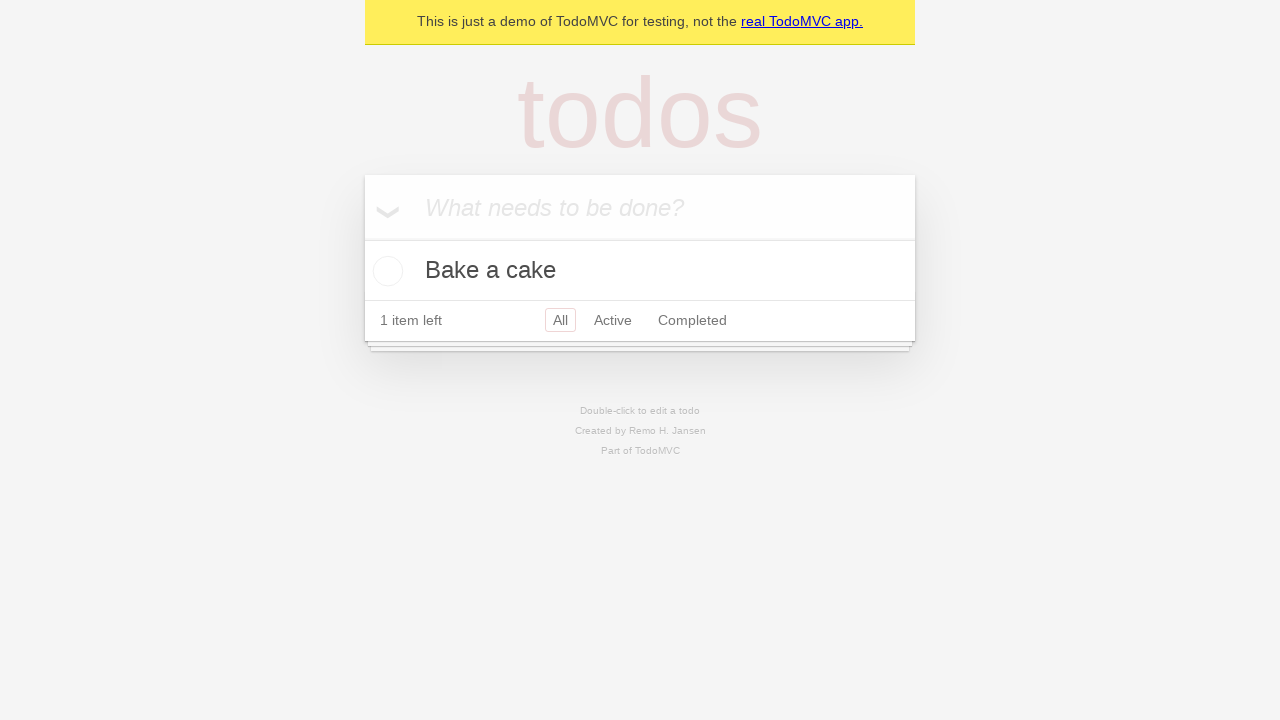

Retrieved todo text content: 'Bake a cake'
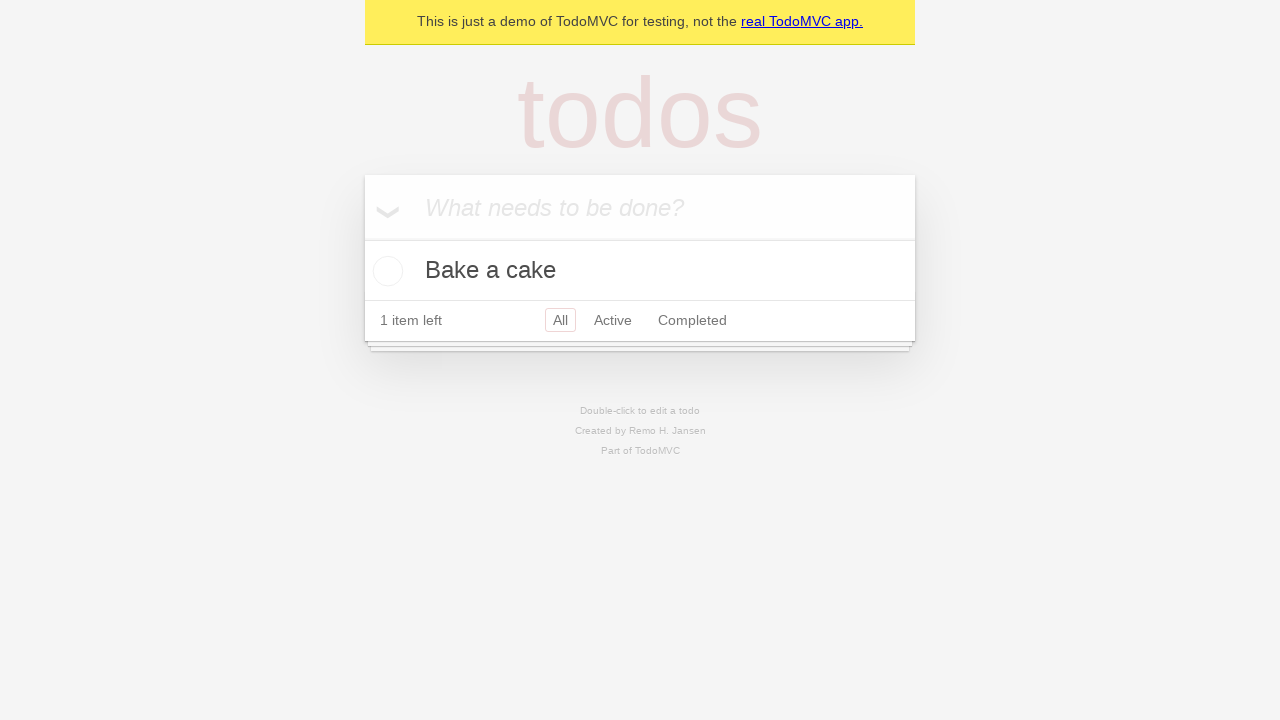

Verified todo text matches 'Bake a cake'
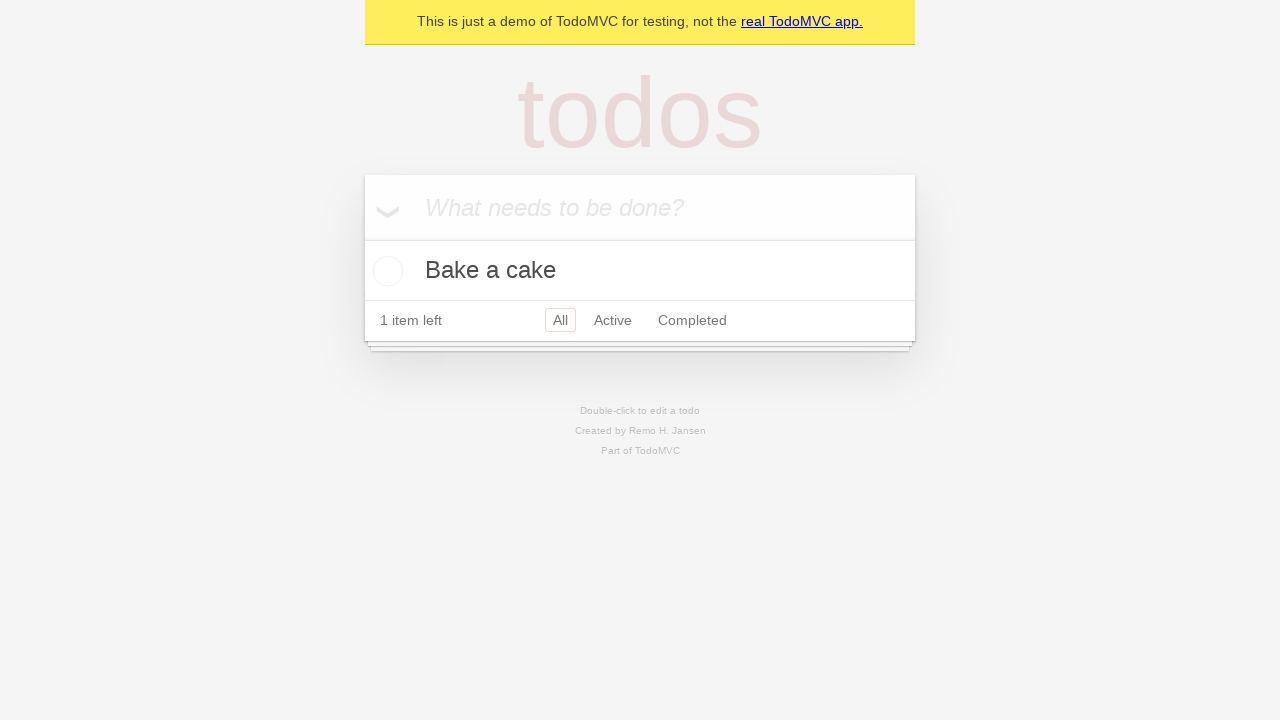

Reloaded the page to test persistence
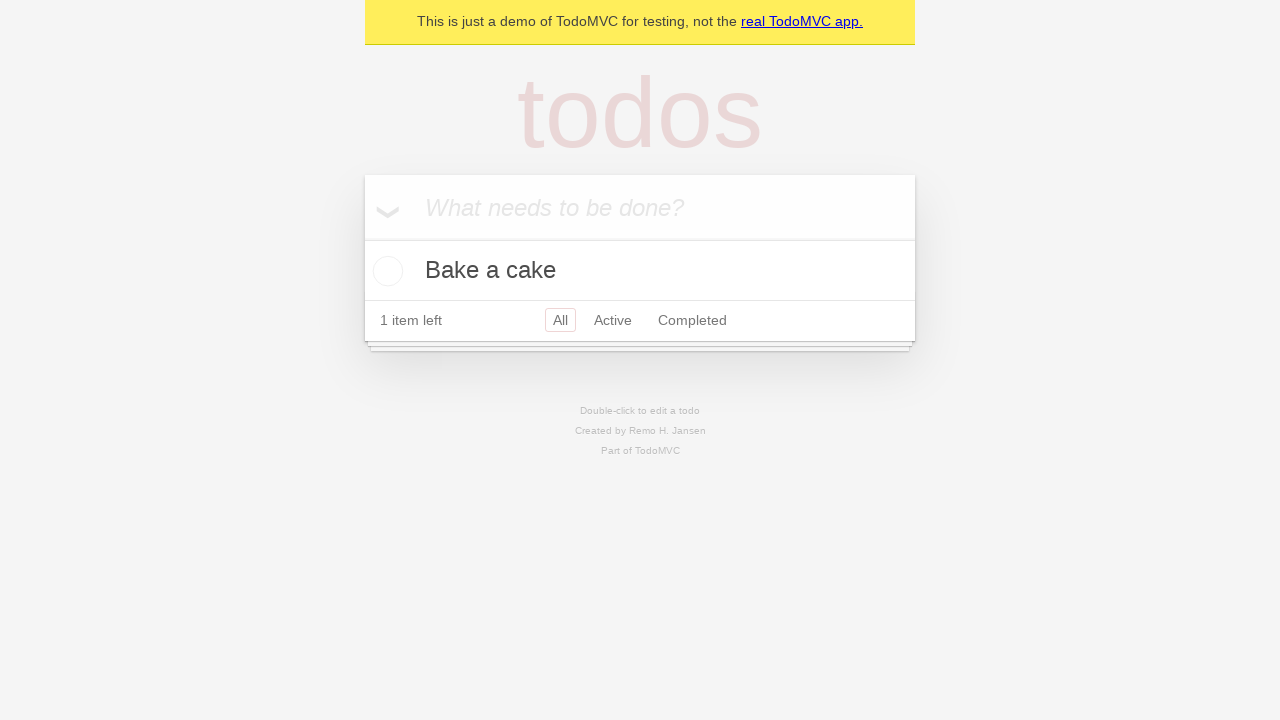

Todo list loaded after page reload
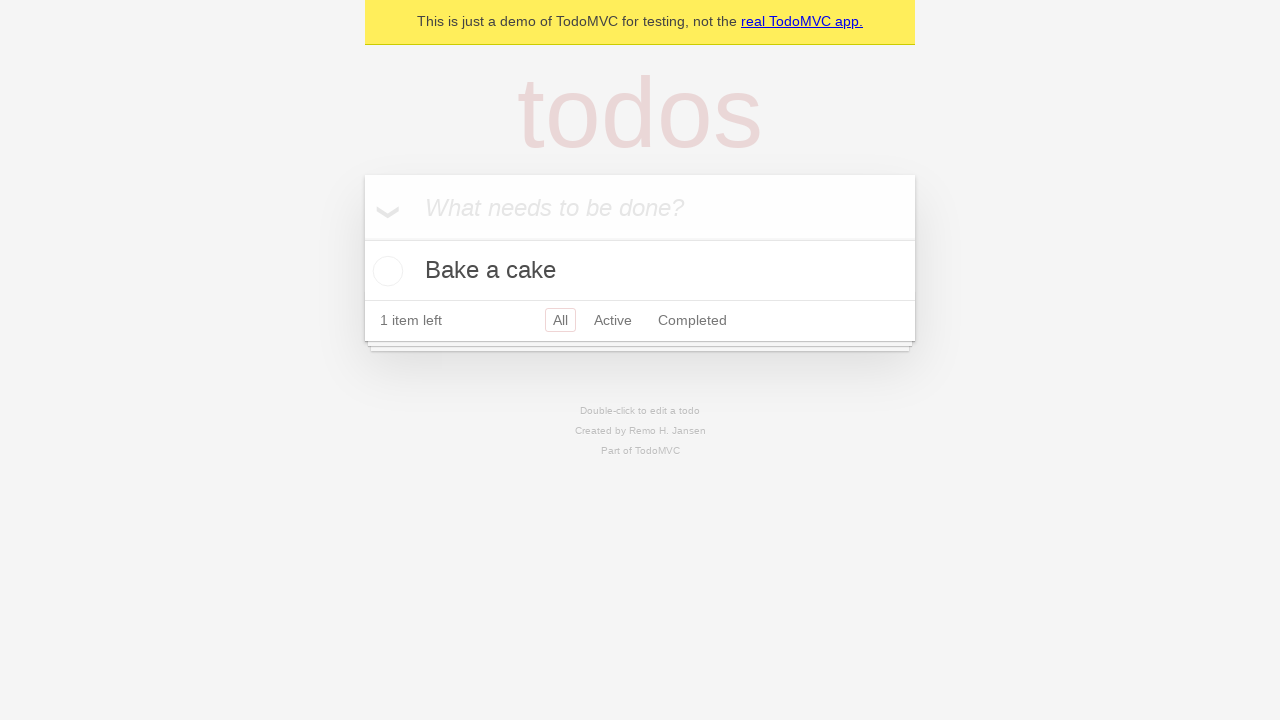

Clicked toggle checkbox to mark todo as completed at (385, 271) on input.toggle
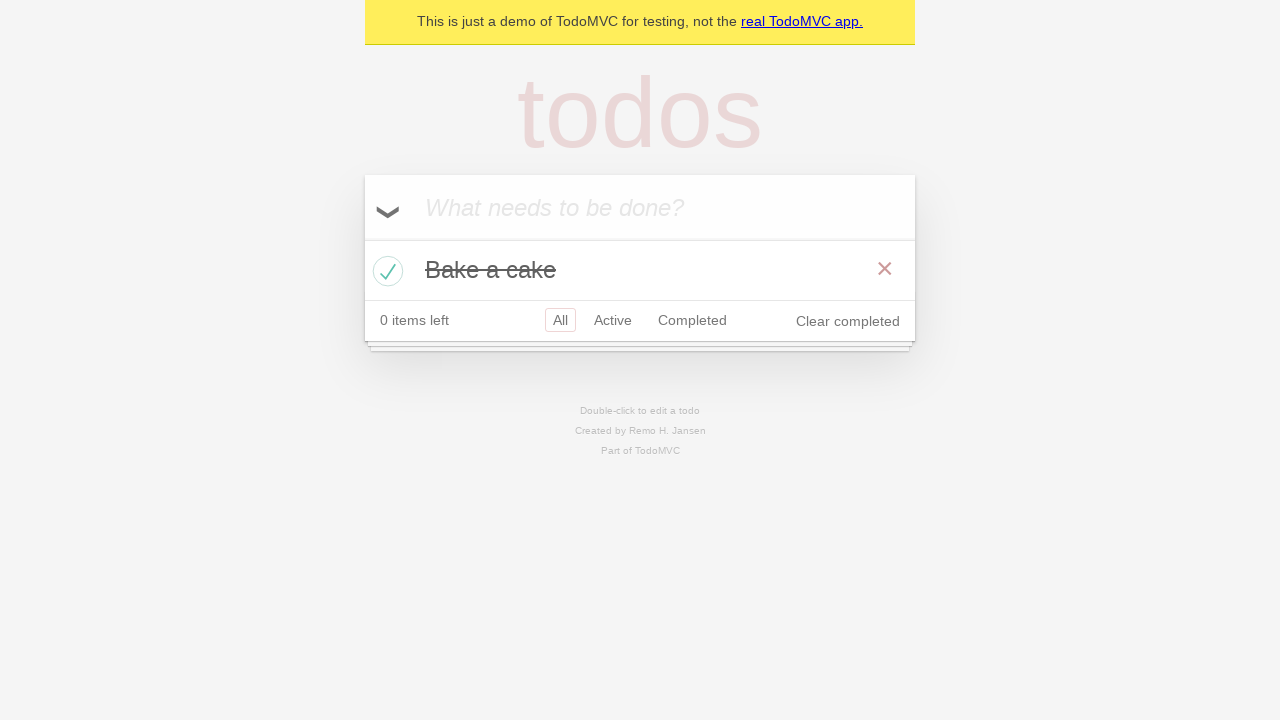

Clicked on Active filter at (613, 320) on text=Active
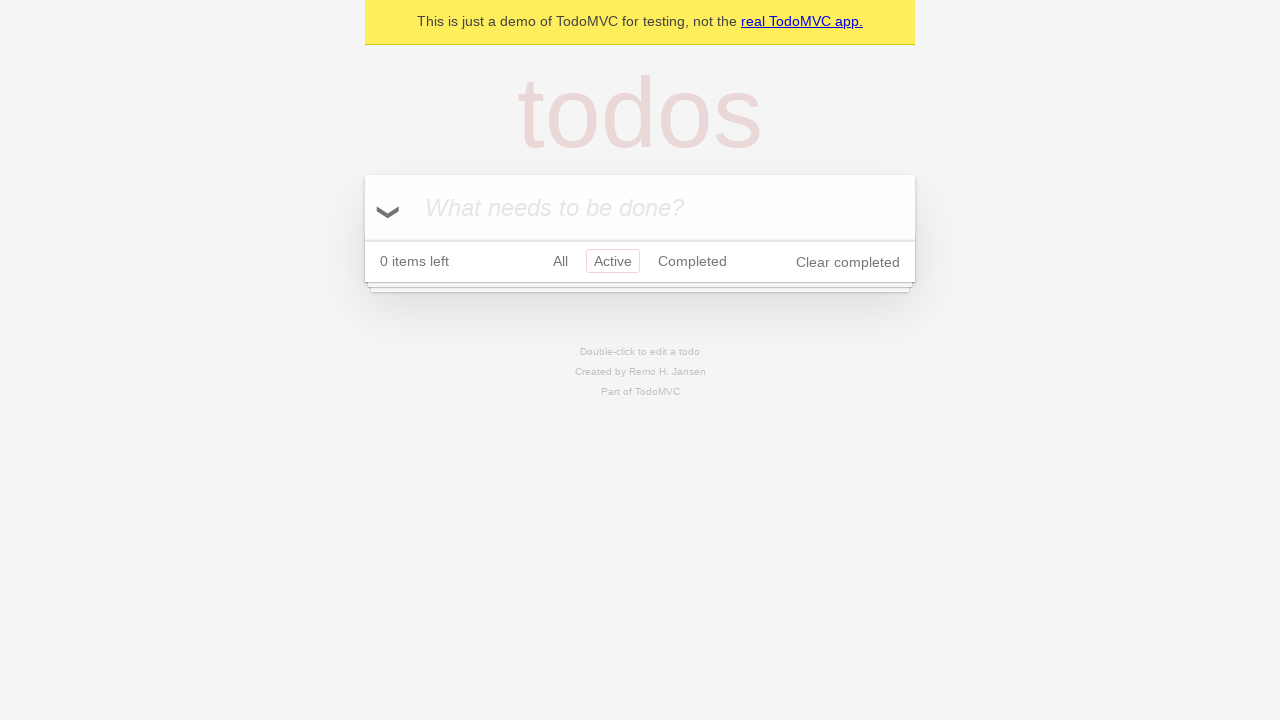

Clicked on Completed filter at (692, 261) on internal:role=link[name="Completed"i]
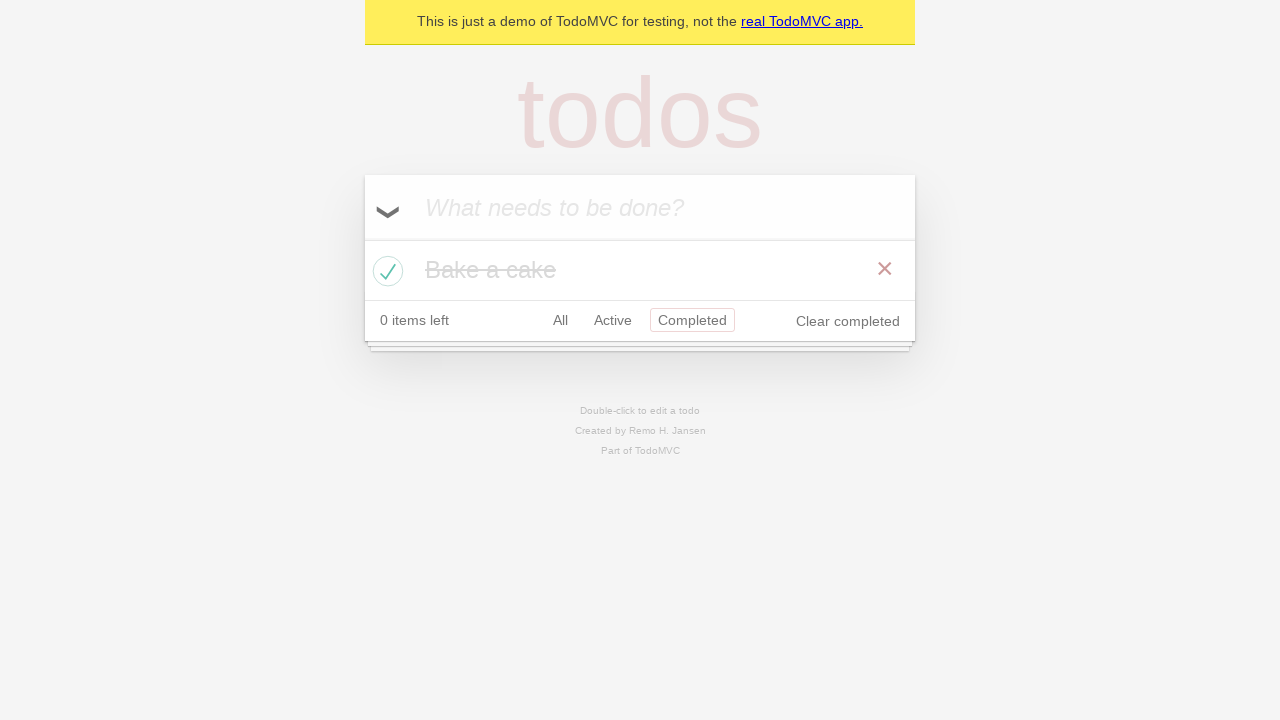

Clicked 'Clear completed' to remove completed todos at (848, 321) on text=Clear completed
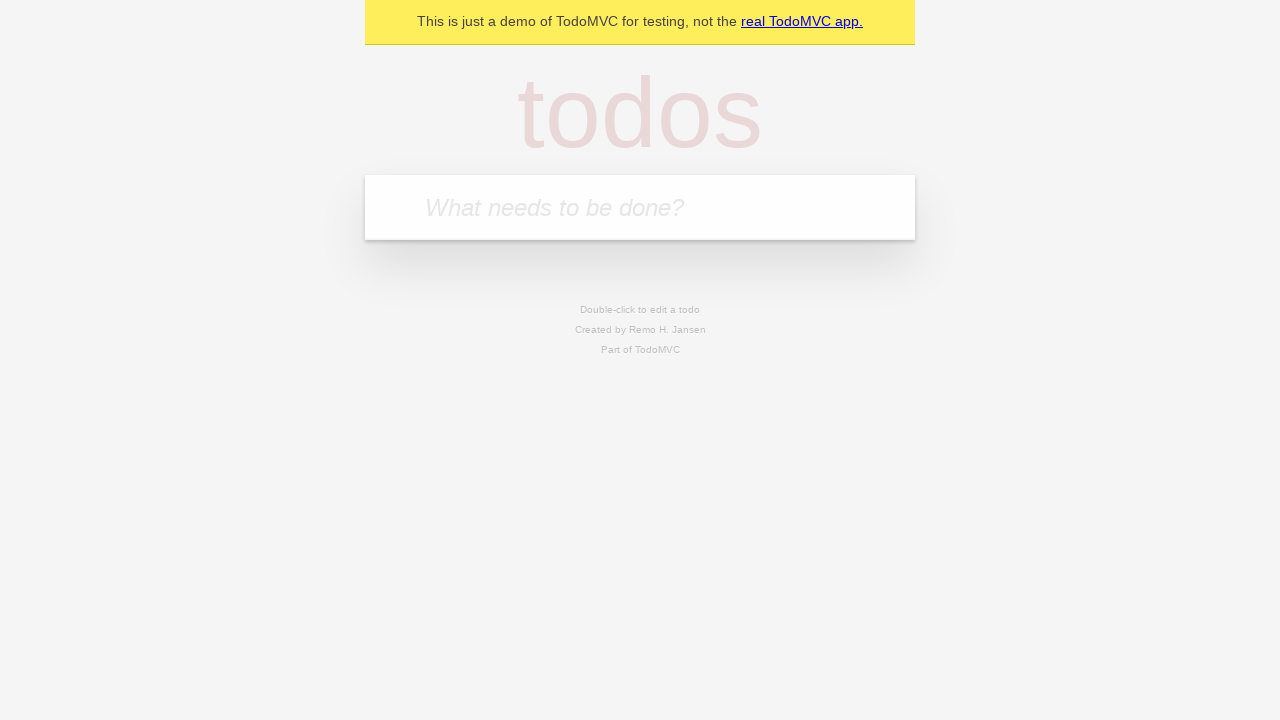

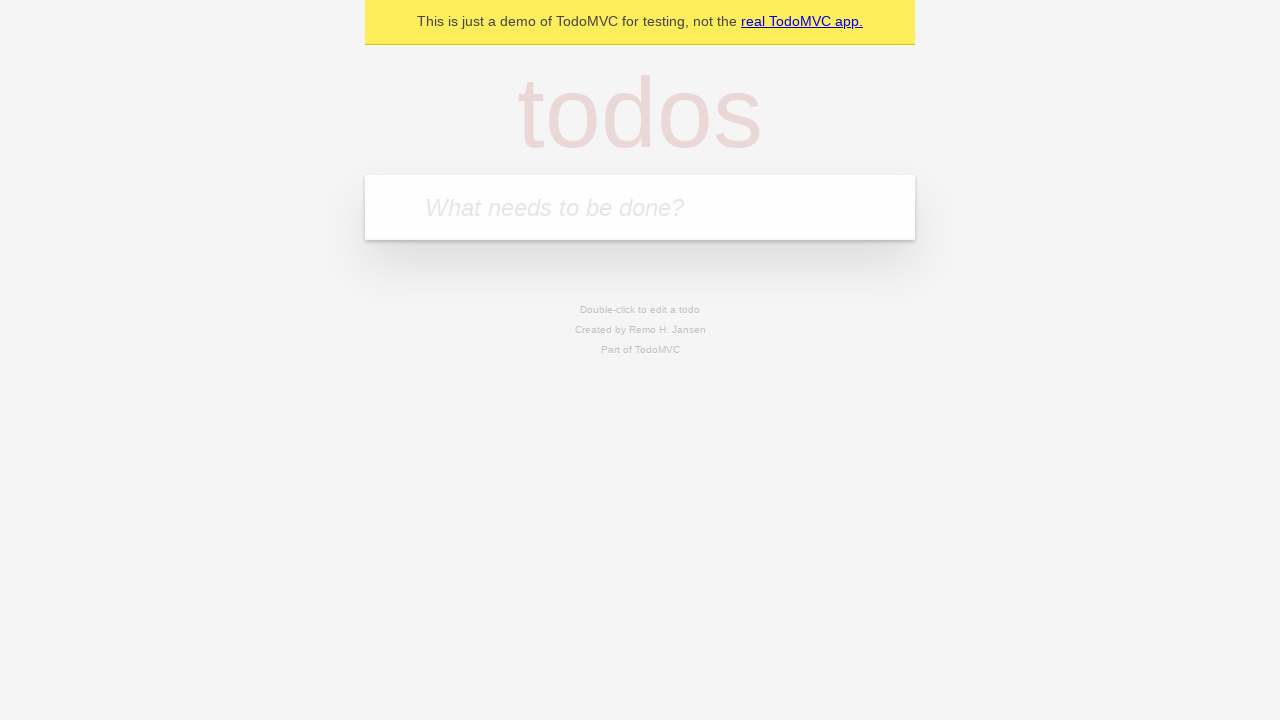